Tests radio button functionality by clicking Yes and Impressive radio buttons and verifying the output text

Starting URL: https://demoqa.com/radio-button

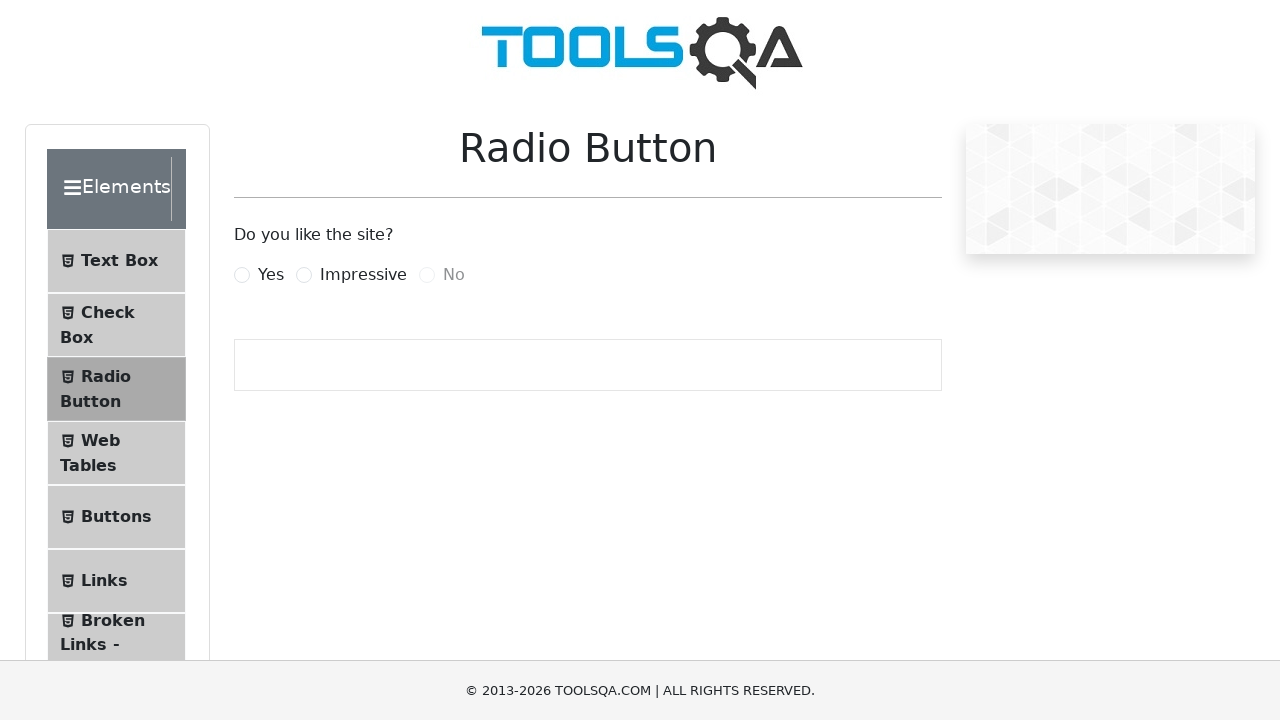

Clicked Yes radio button at (271, 275) on label[for='yesRadio']
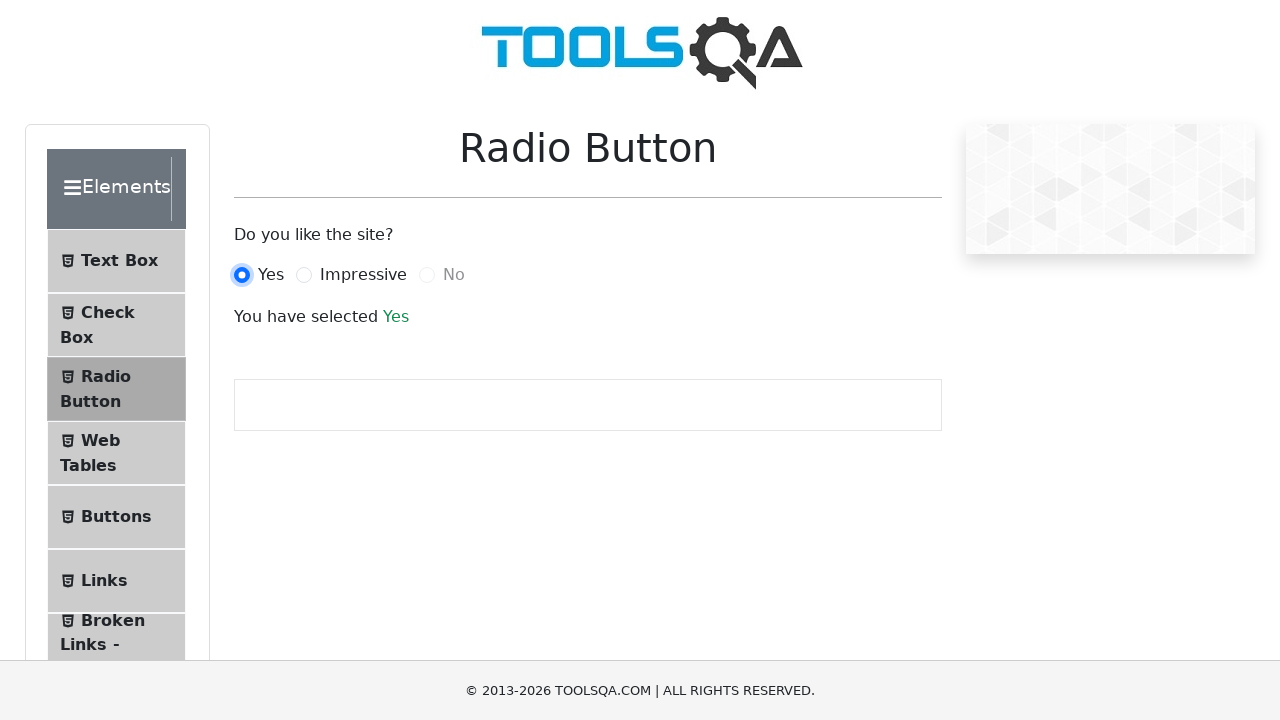

Success message appeared after clicking Yes
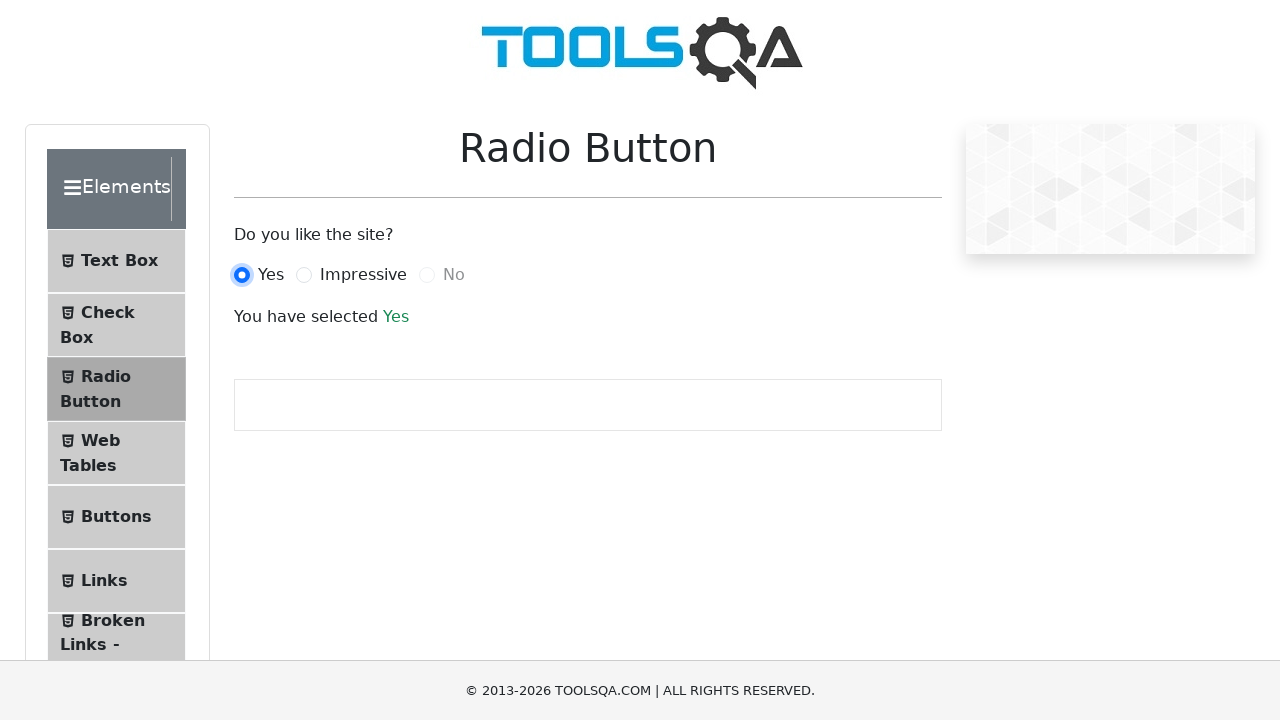

Clicked Impressive radio button at (363, 275) on label[for='impressiveRadio']
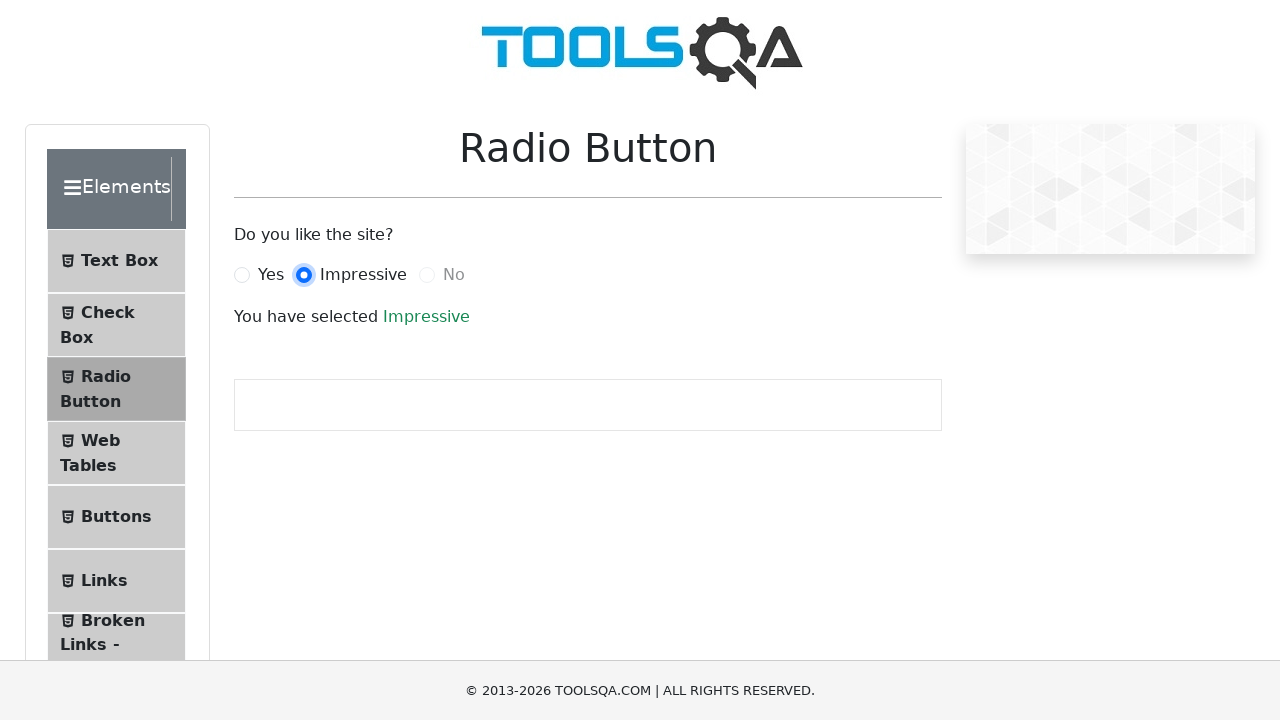

Success message updated after clicking Impressive
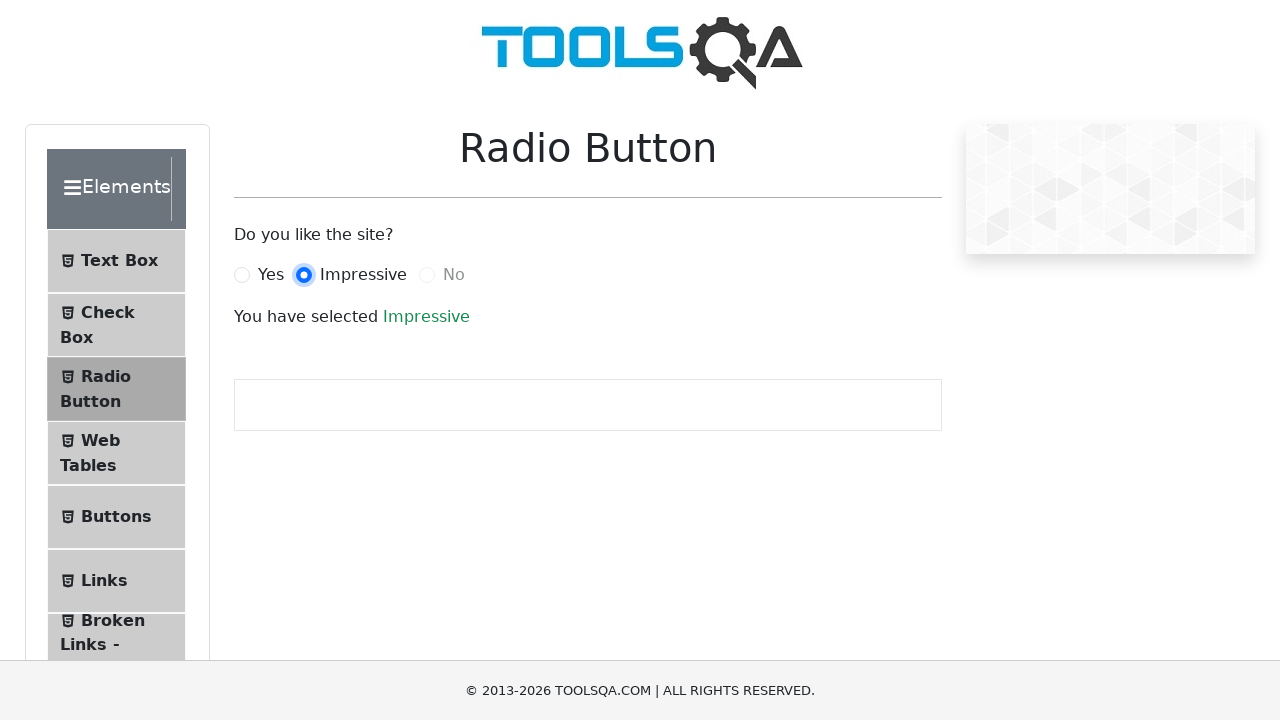

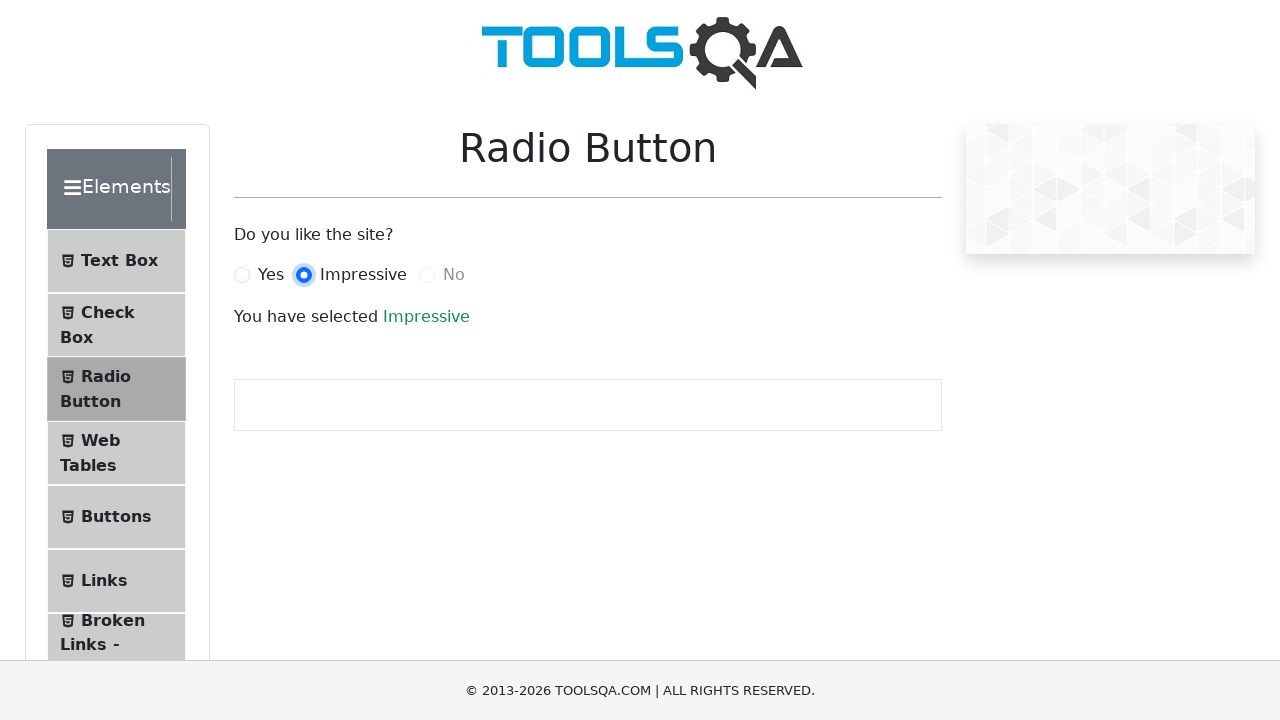